Tests registration form with password less than 6 characters to verify password length validation

Starting URL: https://alada.vn/tai-khoan/dang-ky.html

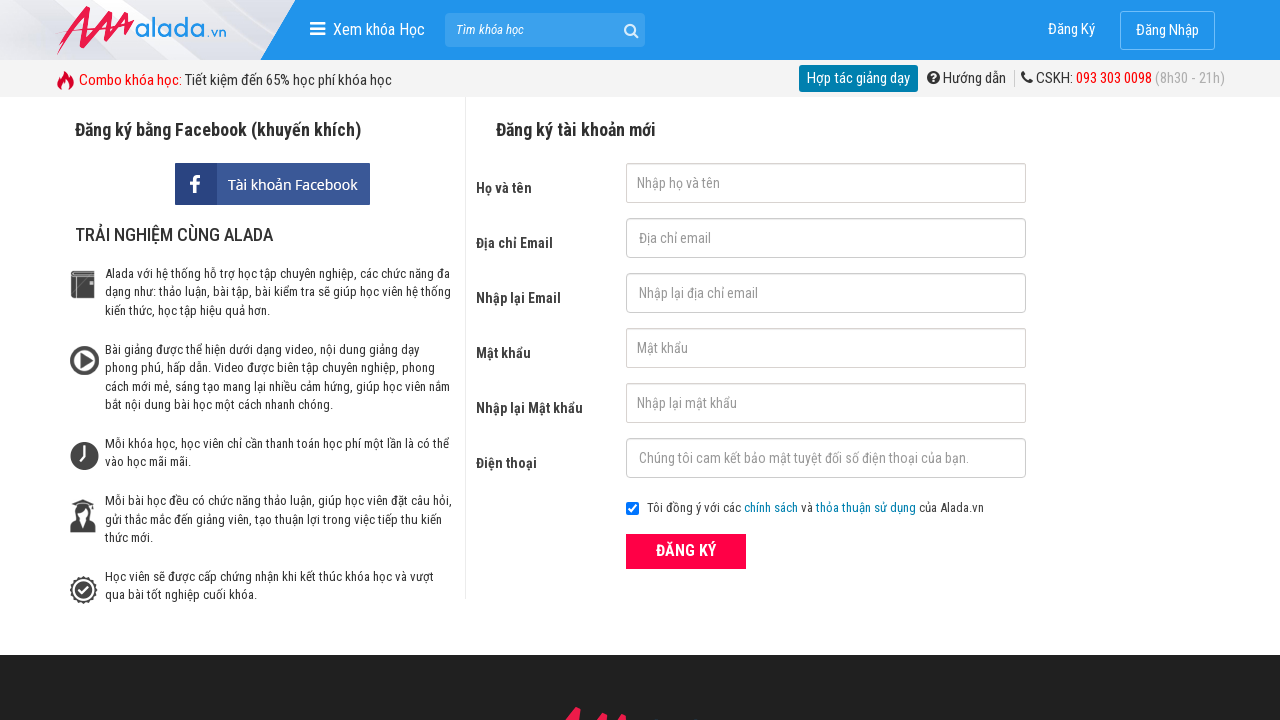

Filled first name field with 'abc' on input#txtFirstname
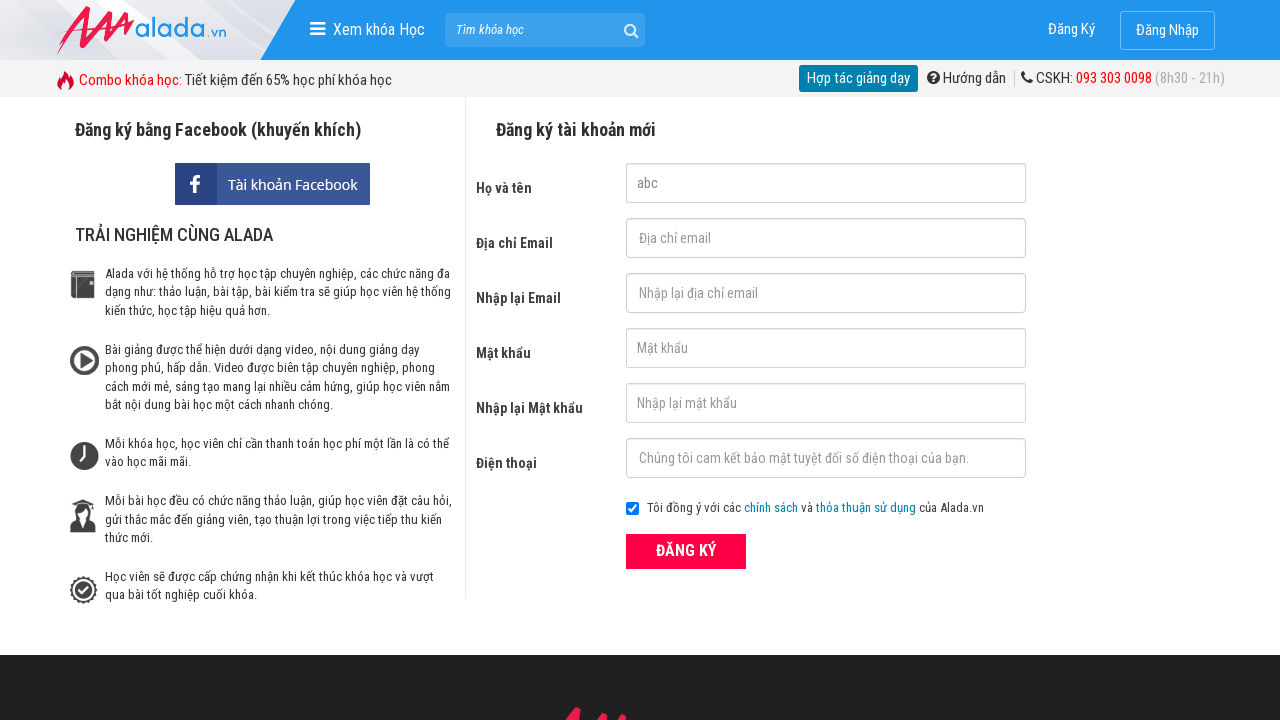

Filled email field with 'abc123@gmail.com' on input#txtEmail
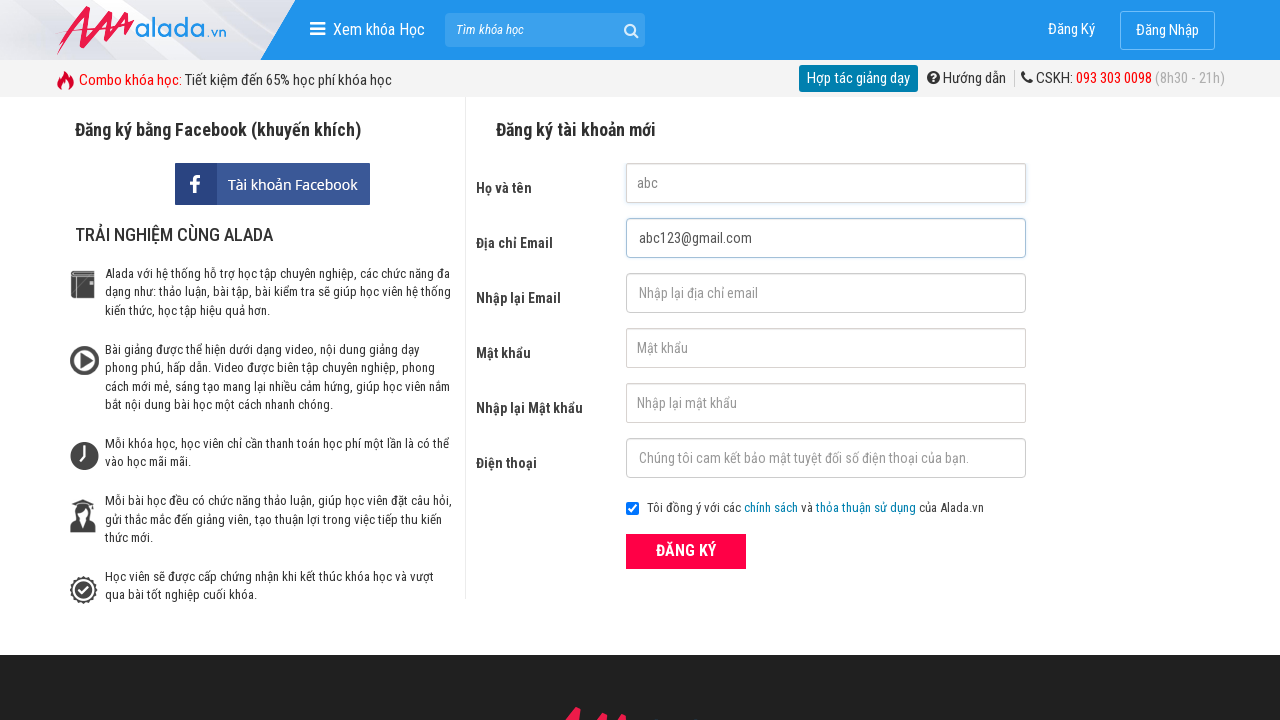

Filled confirm email field with 'abc123@gmail.com' on input#txtCEmail
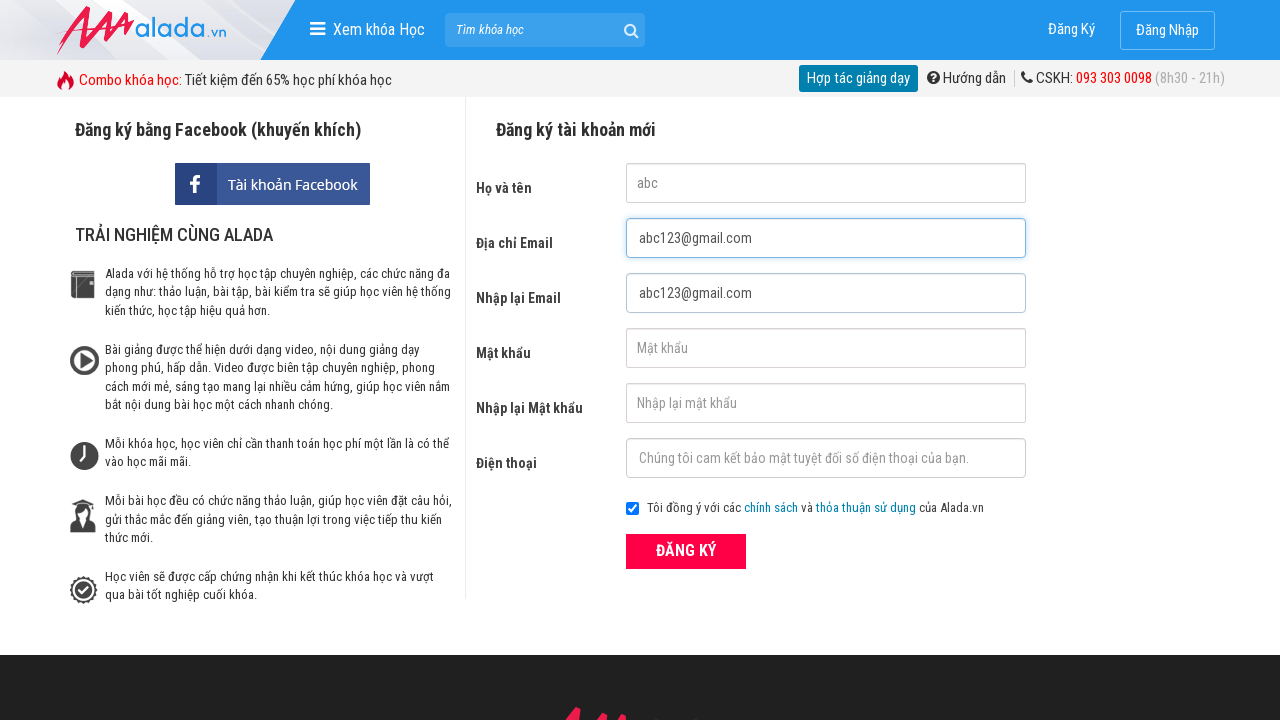

Filled password field with 'abc12' (5 characters, less than required 6) on input#txtPassword
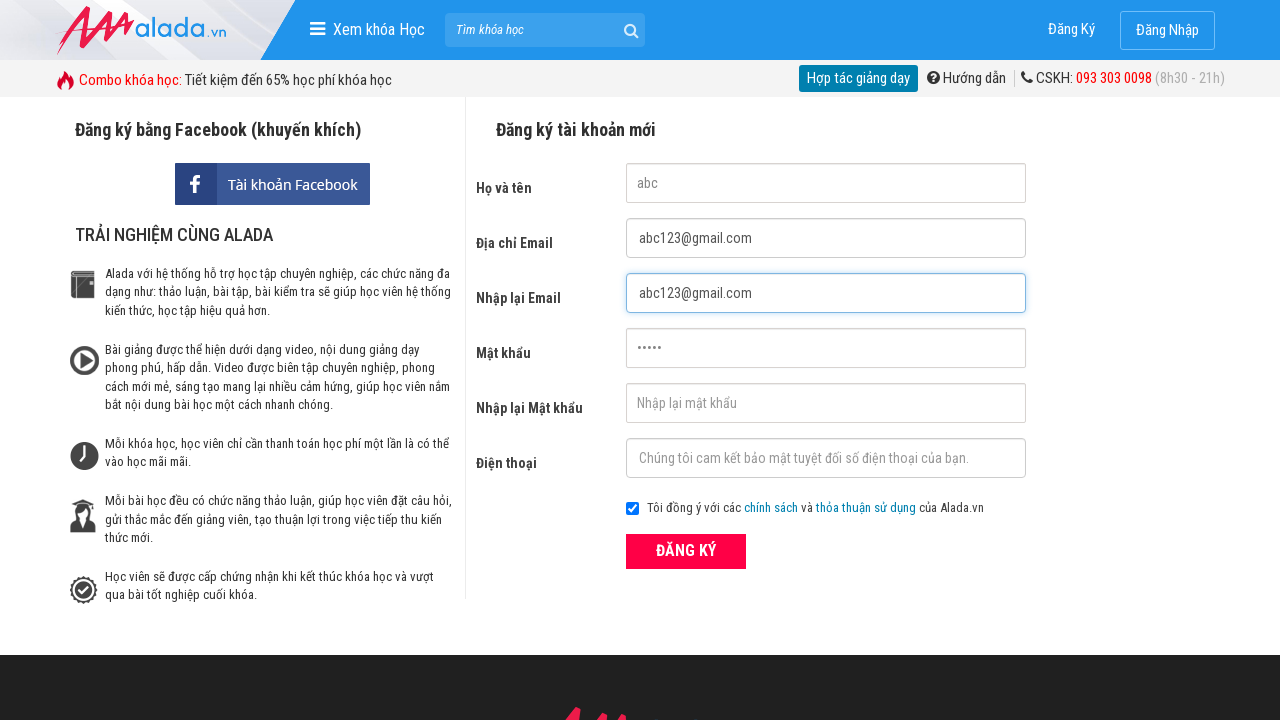

Filled confirm password field with 'abc12' on input#txtCPassword
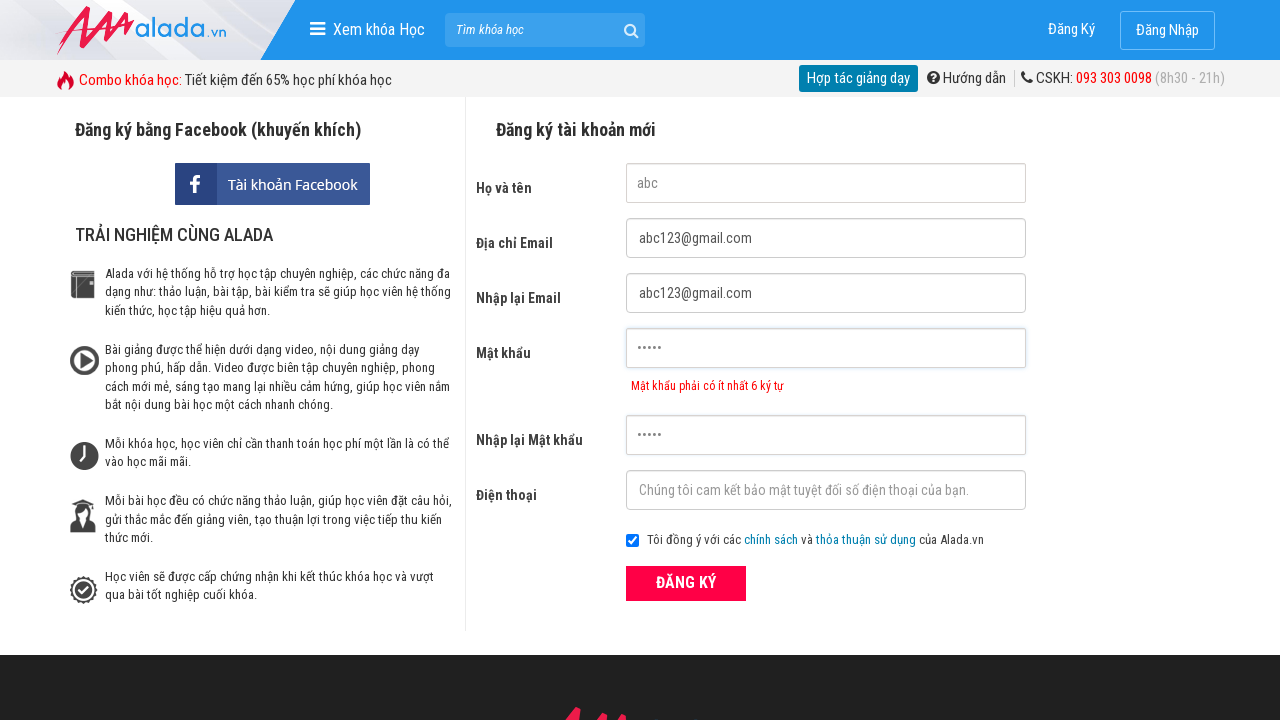

Filled phone field with '0123456789' on input#txtPhone
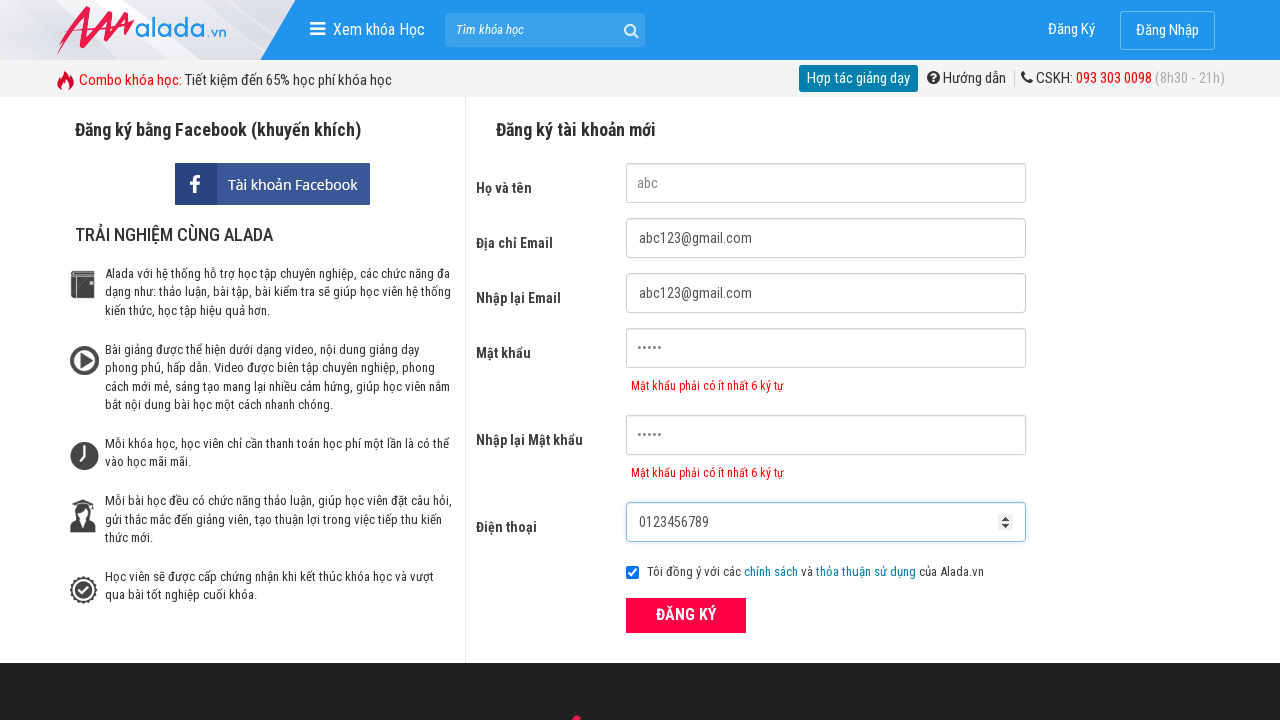

Clicked submit button to register at (686, 615) on button.btn_pink_sm.fs16
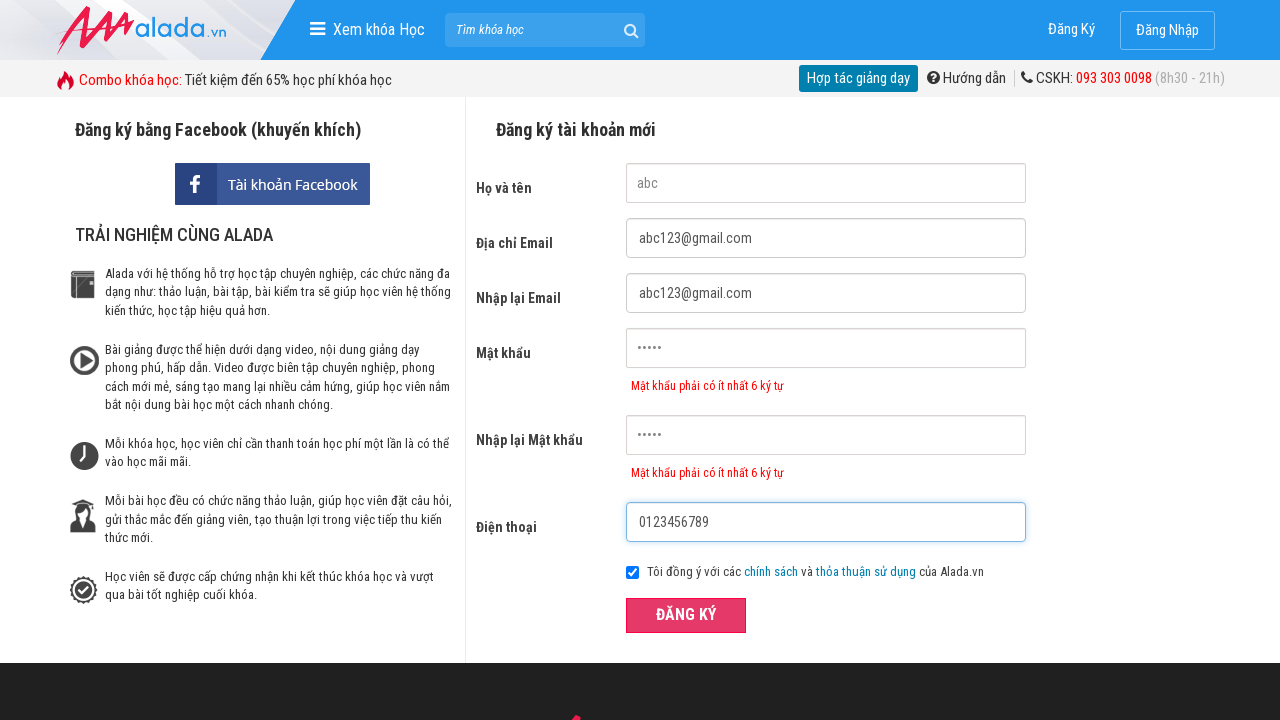

Password validation error appeared: 'Mật khẩu phải có ít nhất 6 ký tự'
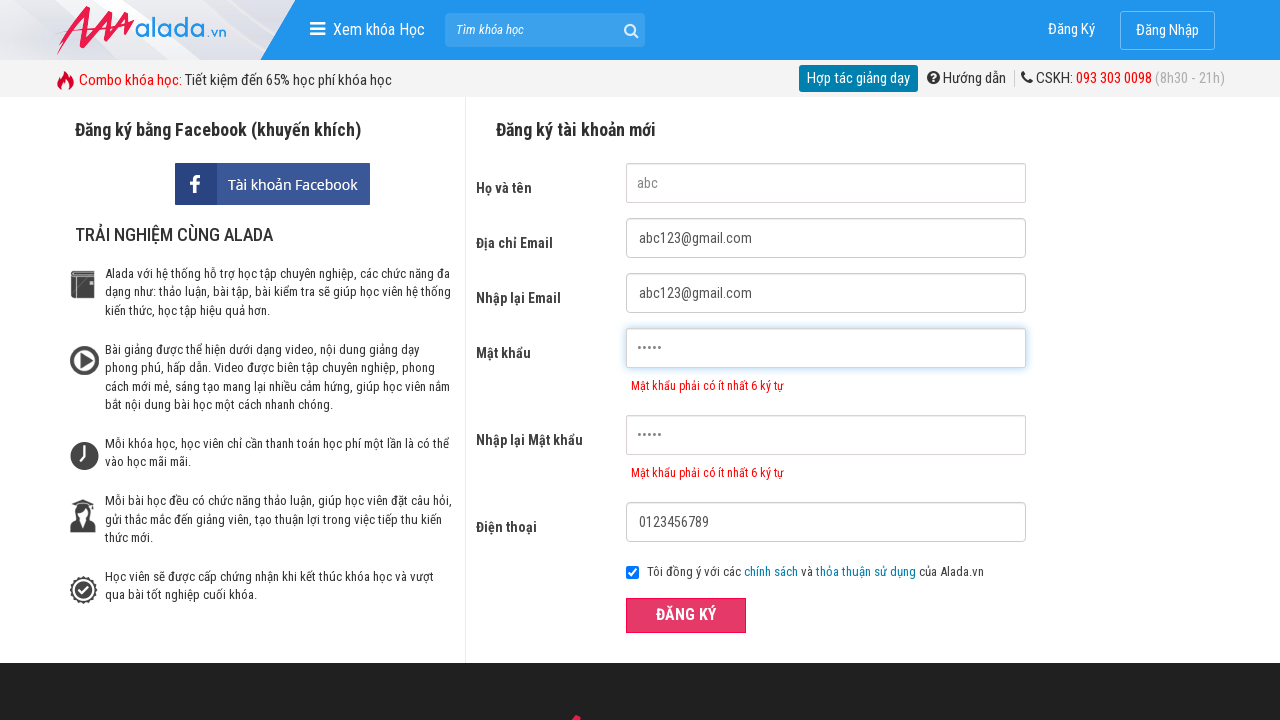

Confirm password validation error appeared: 'Mật khẩu phải có ít nhất 6 ký tự'
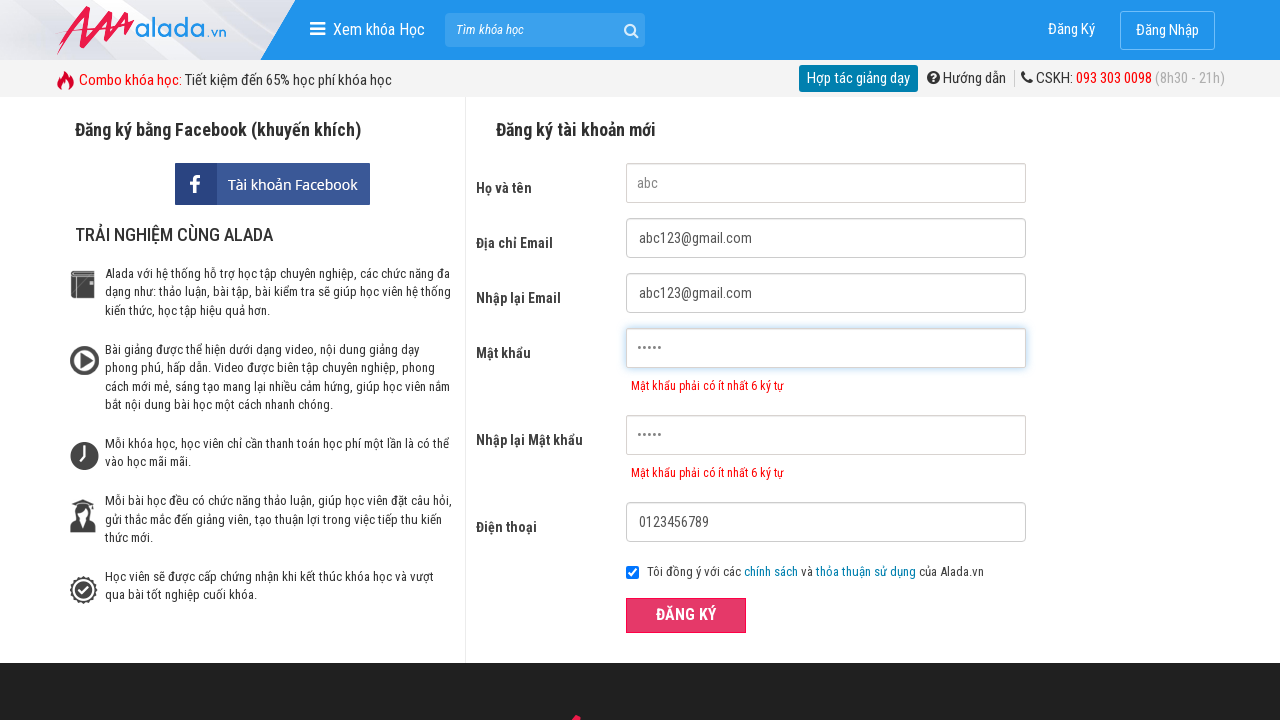

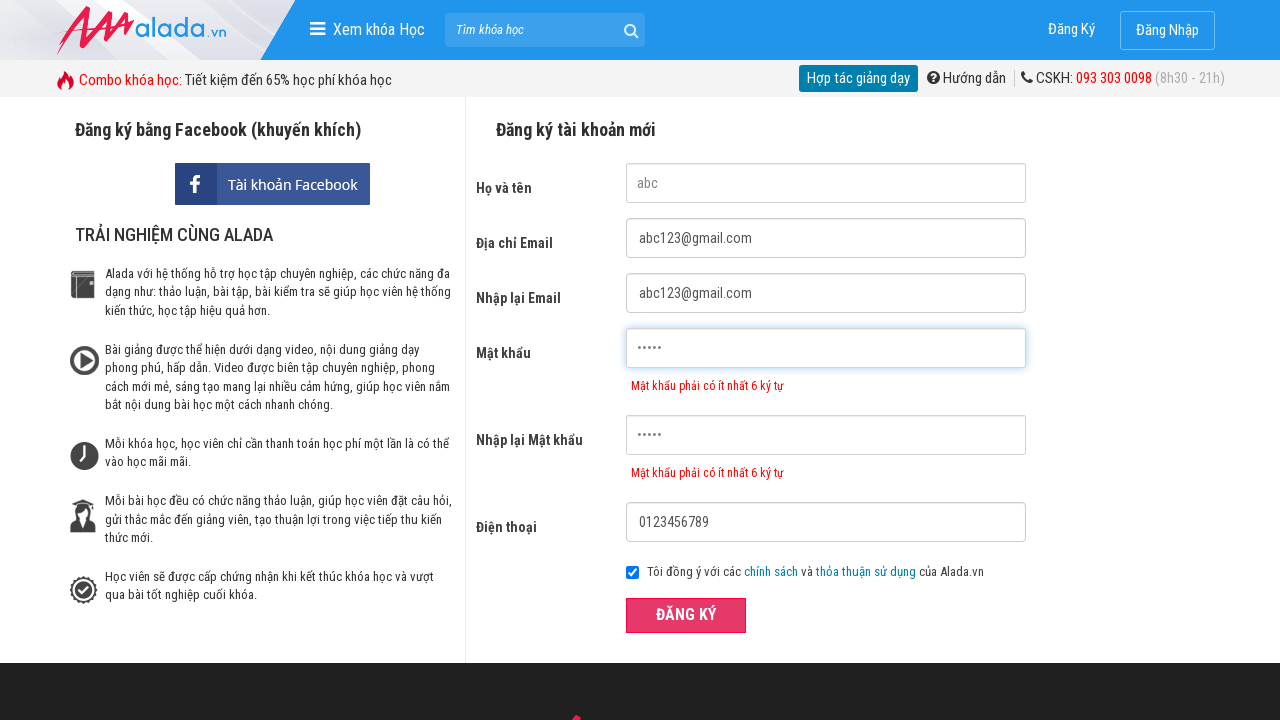